Tests that negative age is not permitted in the fan registration form

Starting URL: https://davi-vert.vercel.app/index.html

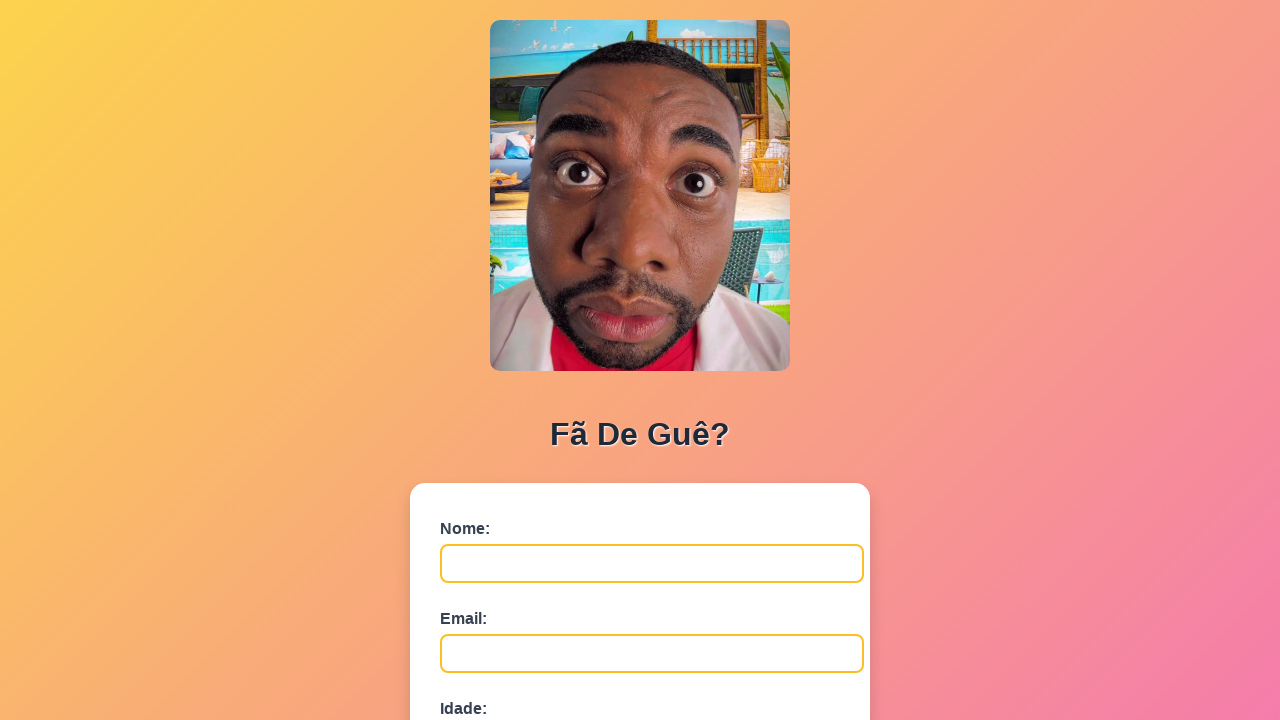

Filled name field with 'Nome Negativo' on #nome
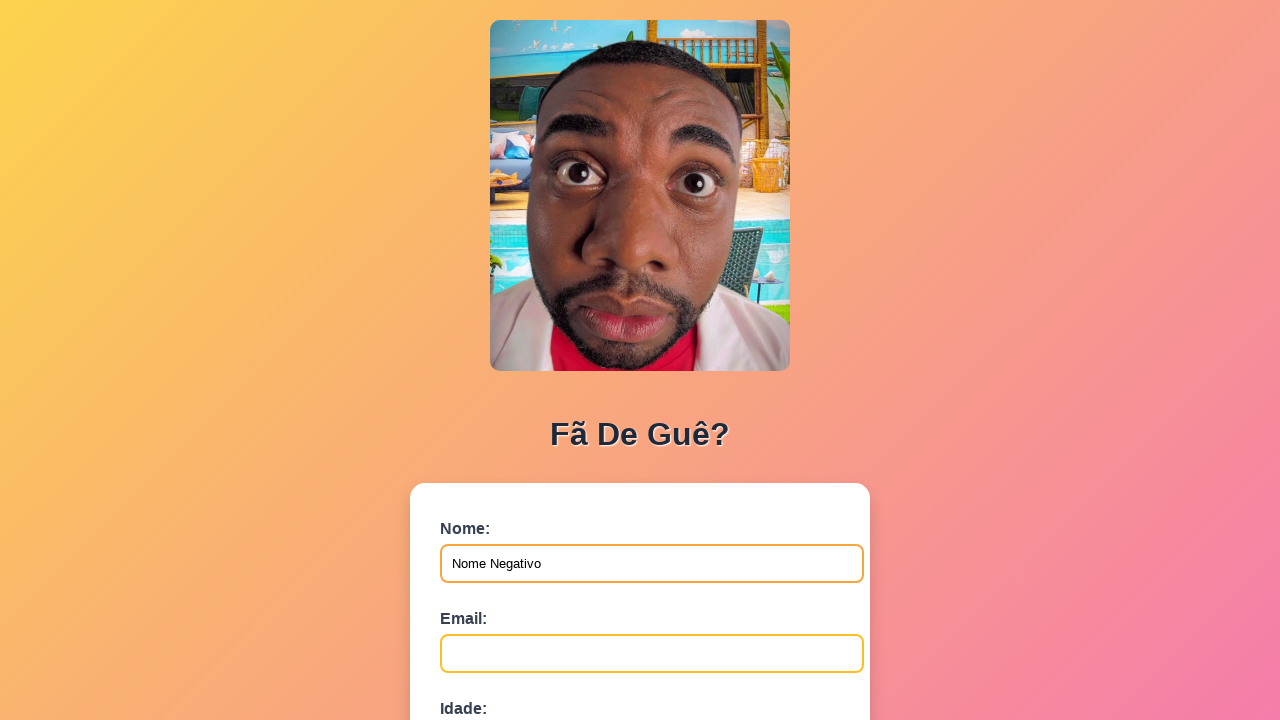

Filled email field with 'negativo@email.com' on #email
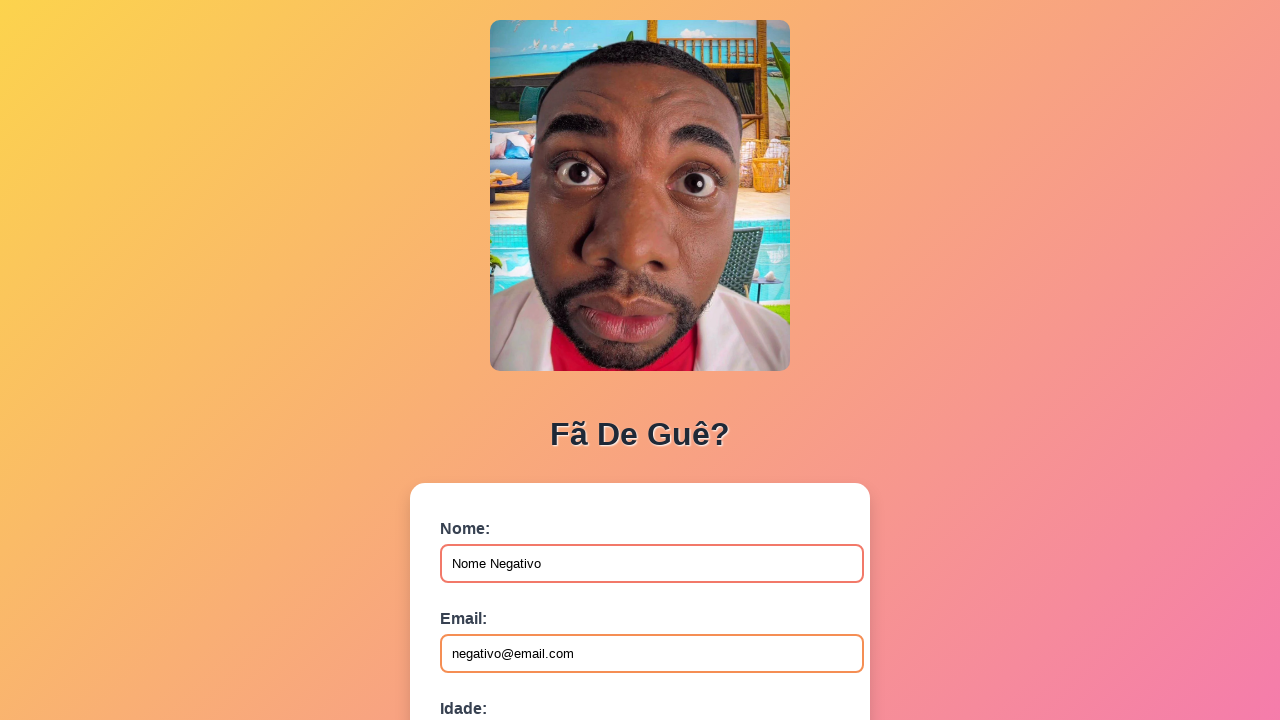

Filled age field with negative number '-1' on #idade
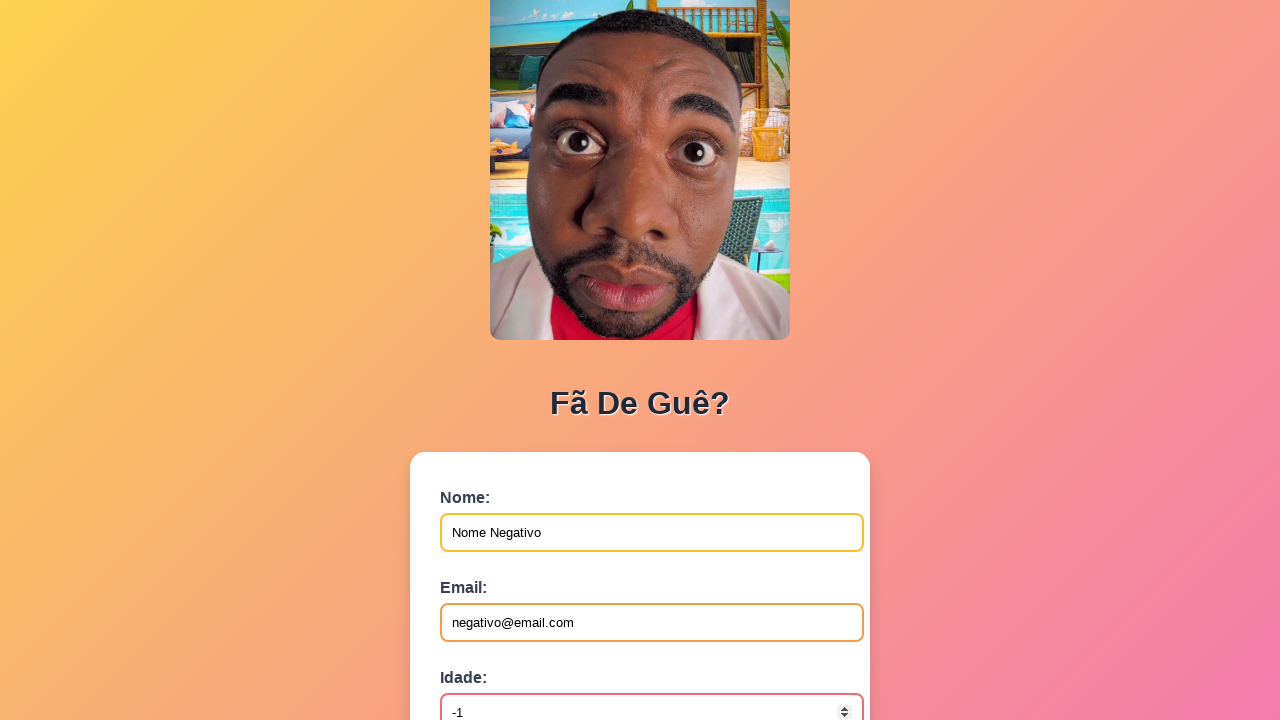

Clicked submit button to attempt form submission at (490, 569) on button[type='submit']
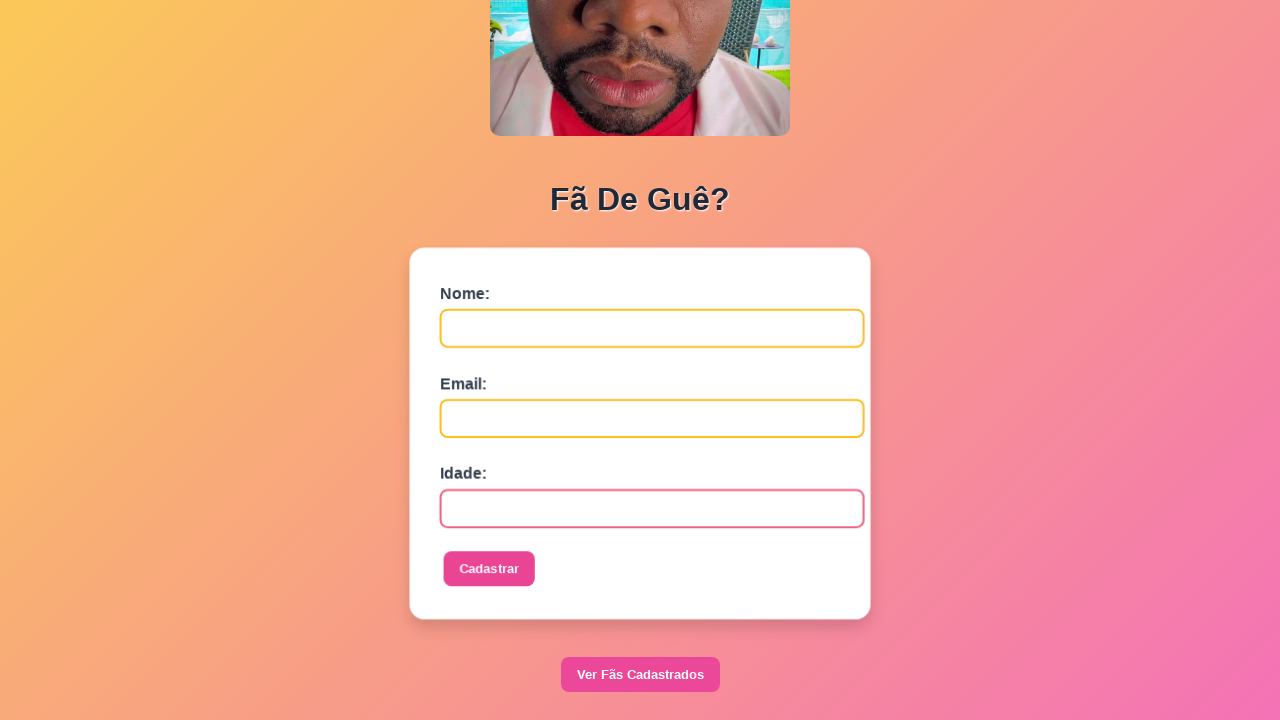

Set up dialog handler to accept alerts
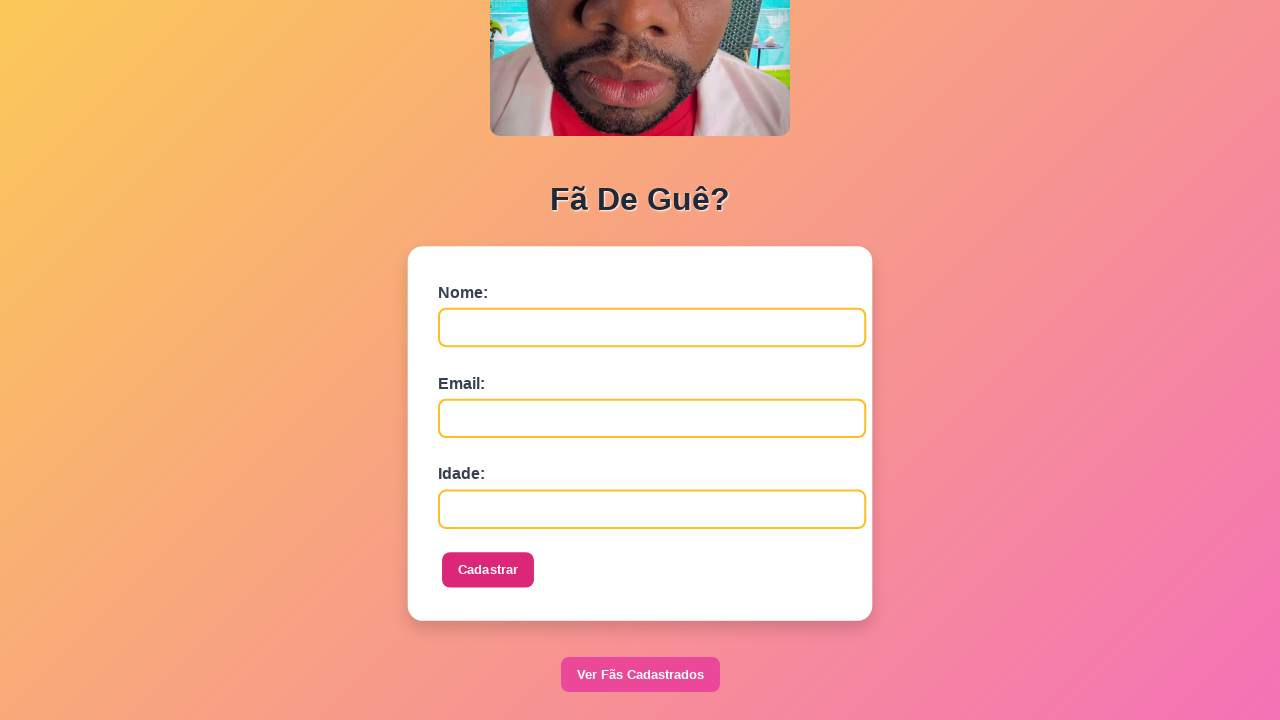

Waited 1 second for any validation response
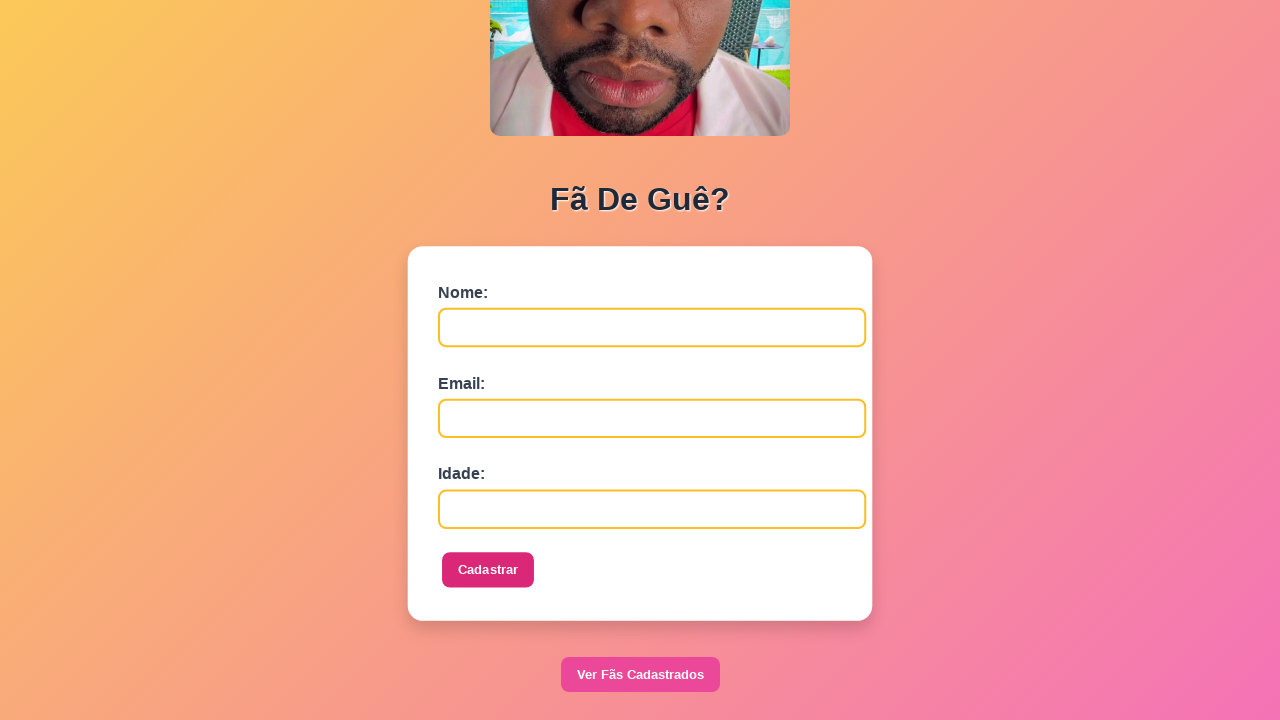

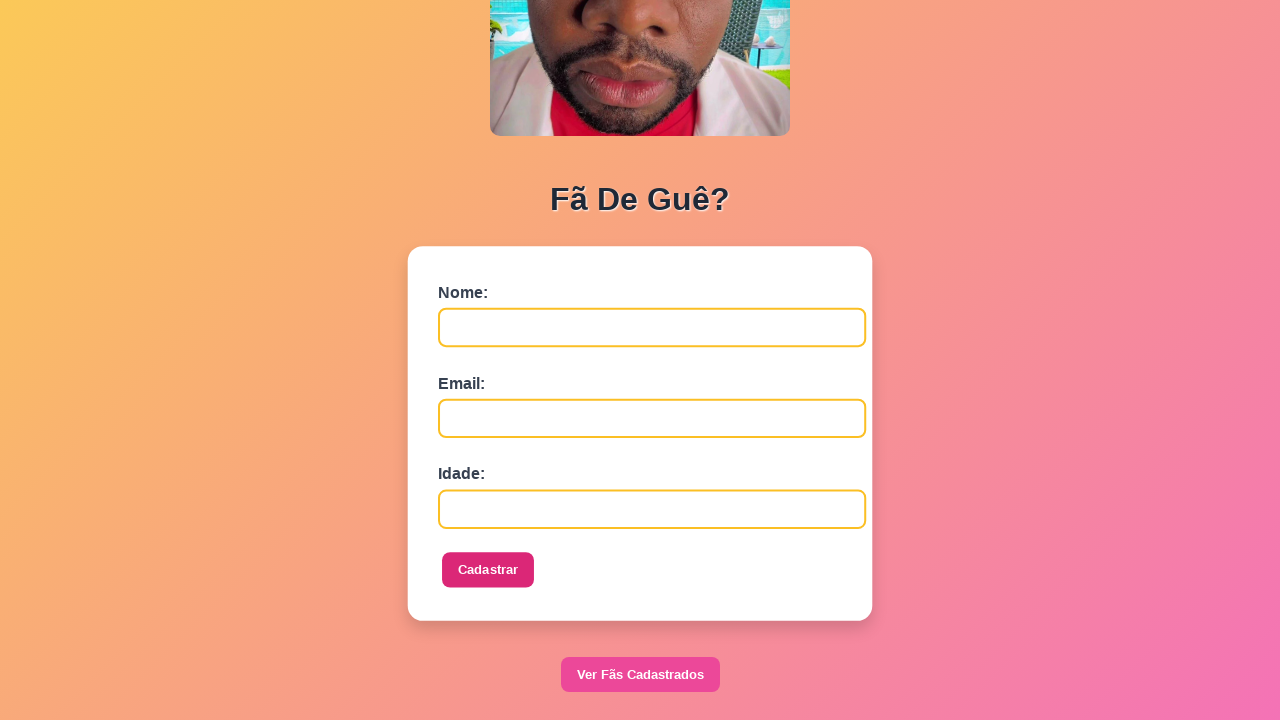